Tests clicking a button with a specific CSS class on UI Testing Playground, handling the resulting alert dialog, and repeating the action multiple times

Starting URL: http://uitestingplayground.com/classattr

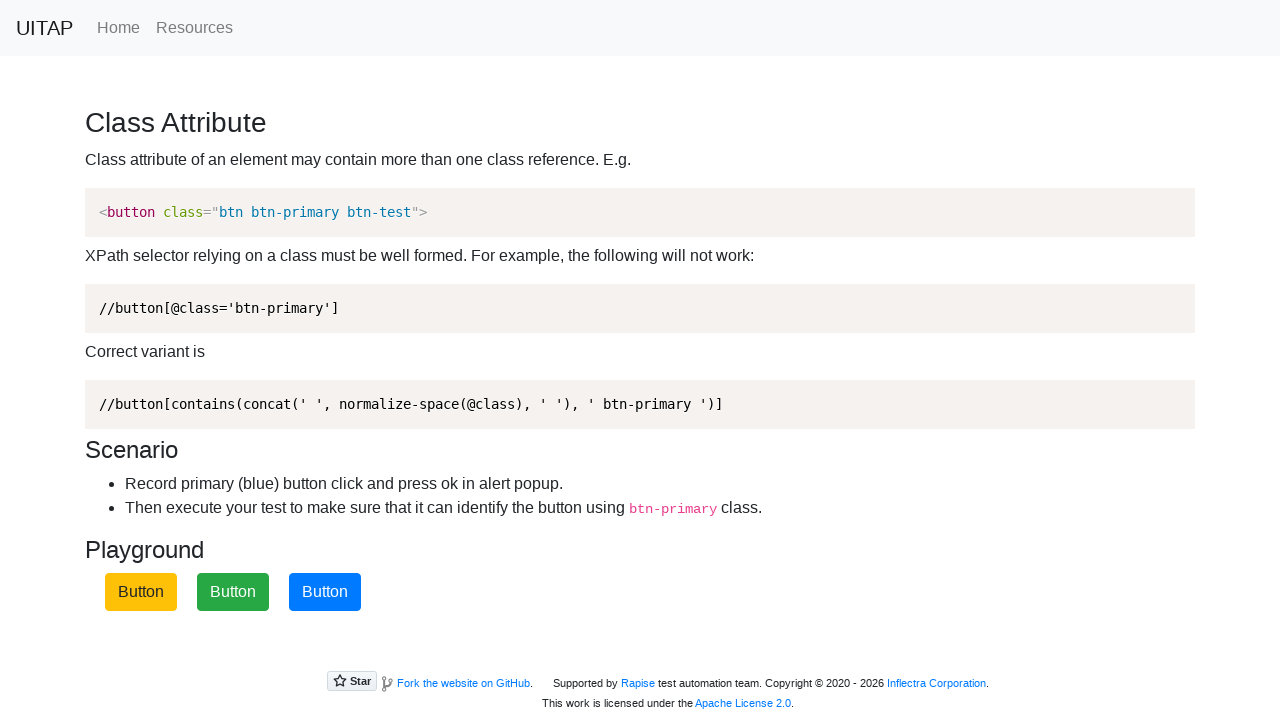

Navigated to UI Testing Playground classattr page
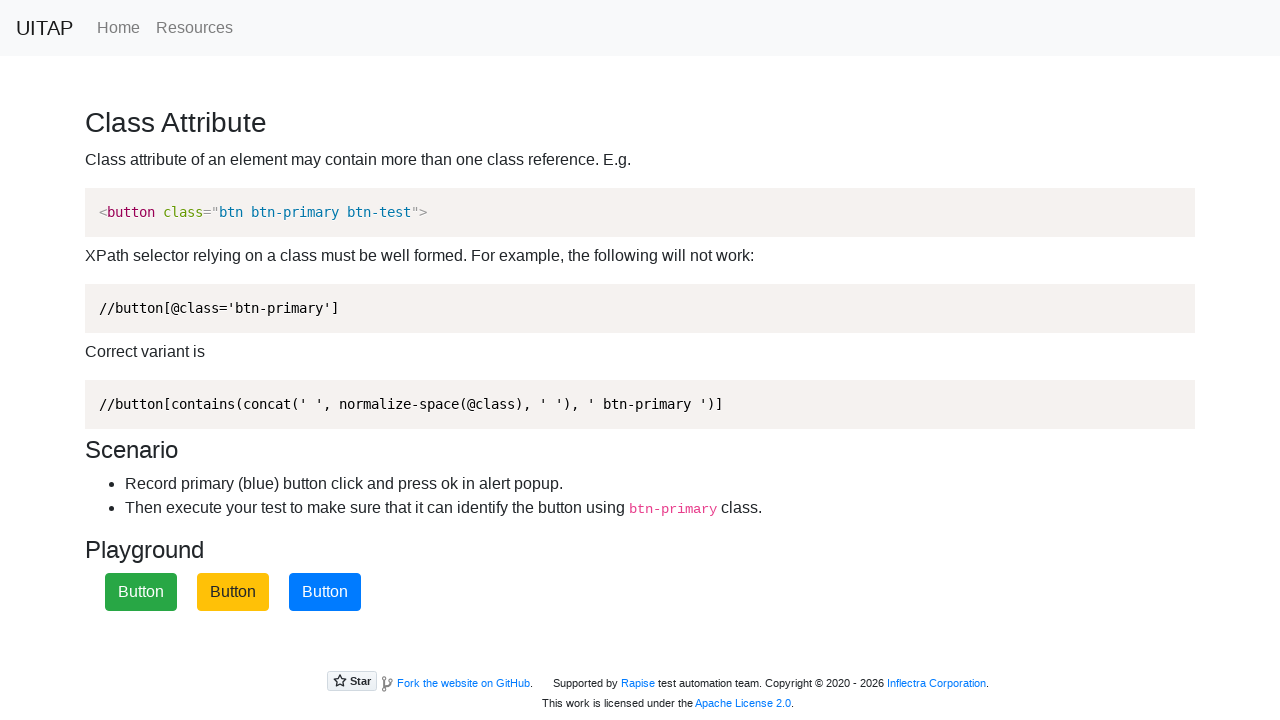

Clicked the blue button with btn-primary class at (325, 592) on button.btn-primary
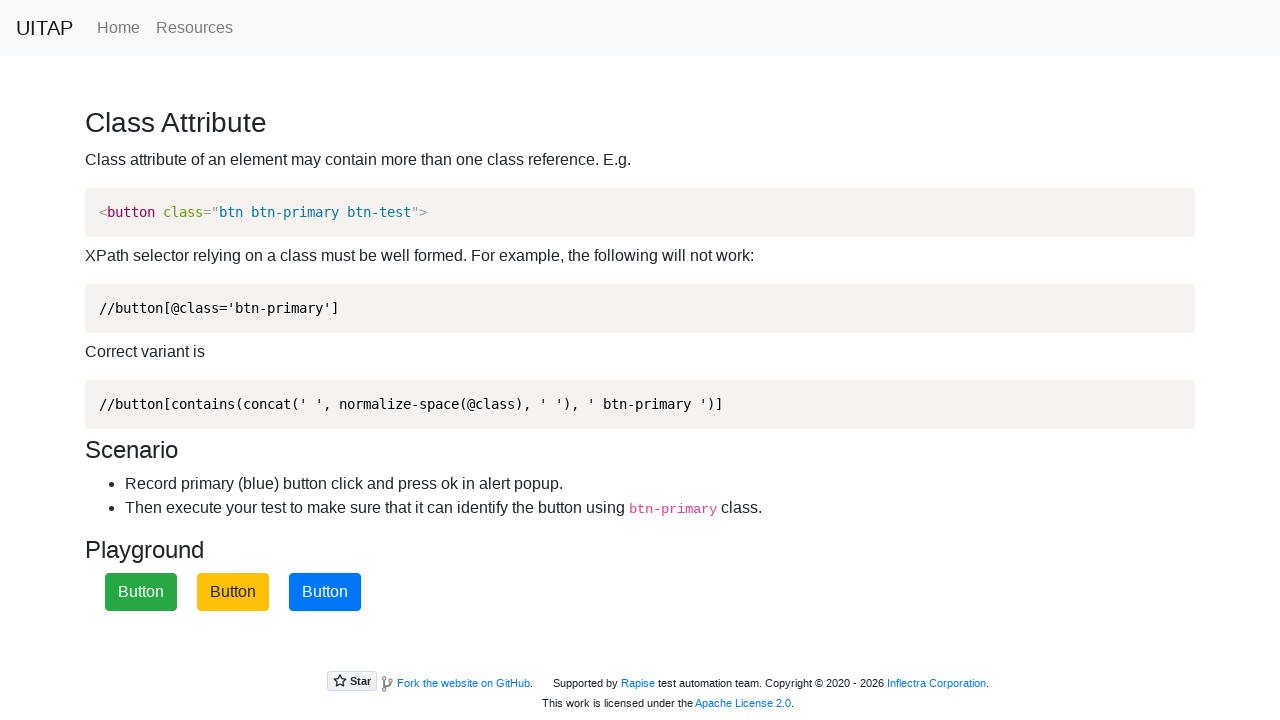

Set up dialog handler to accept alerts
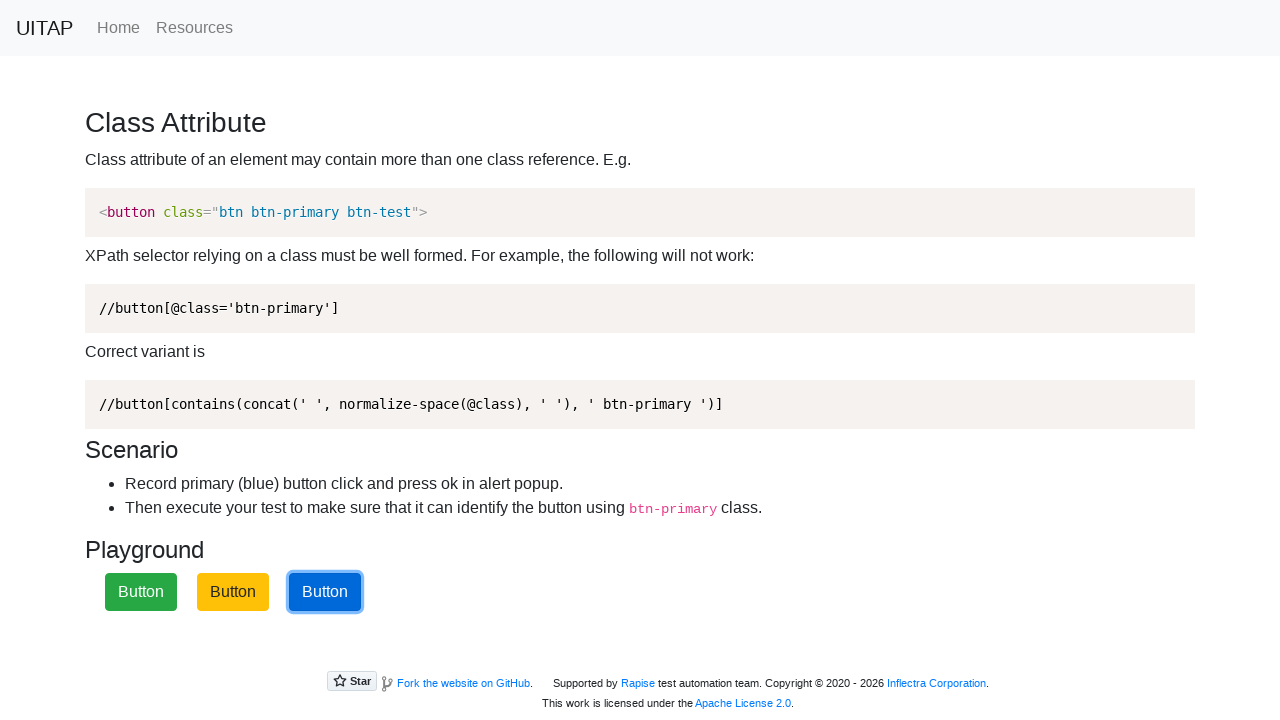

Waited 1000ms for alert to be processed
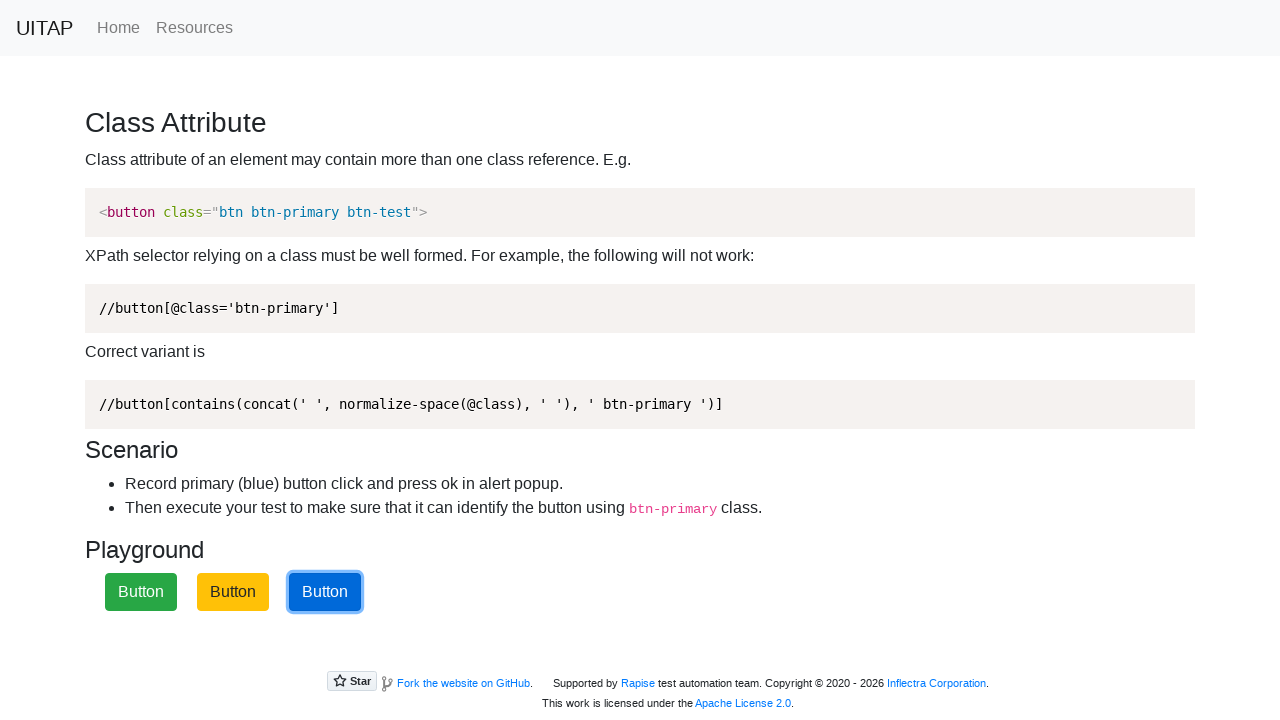

Clicked the blue button with btn-primary class (iteration 1) at (325, 592) on button.btn-primary
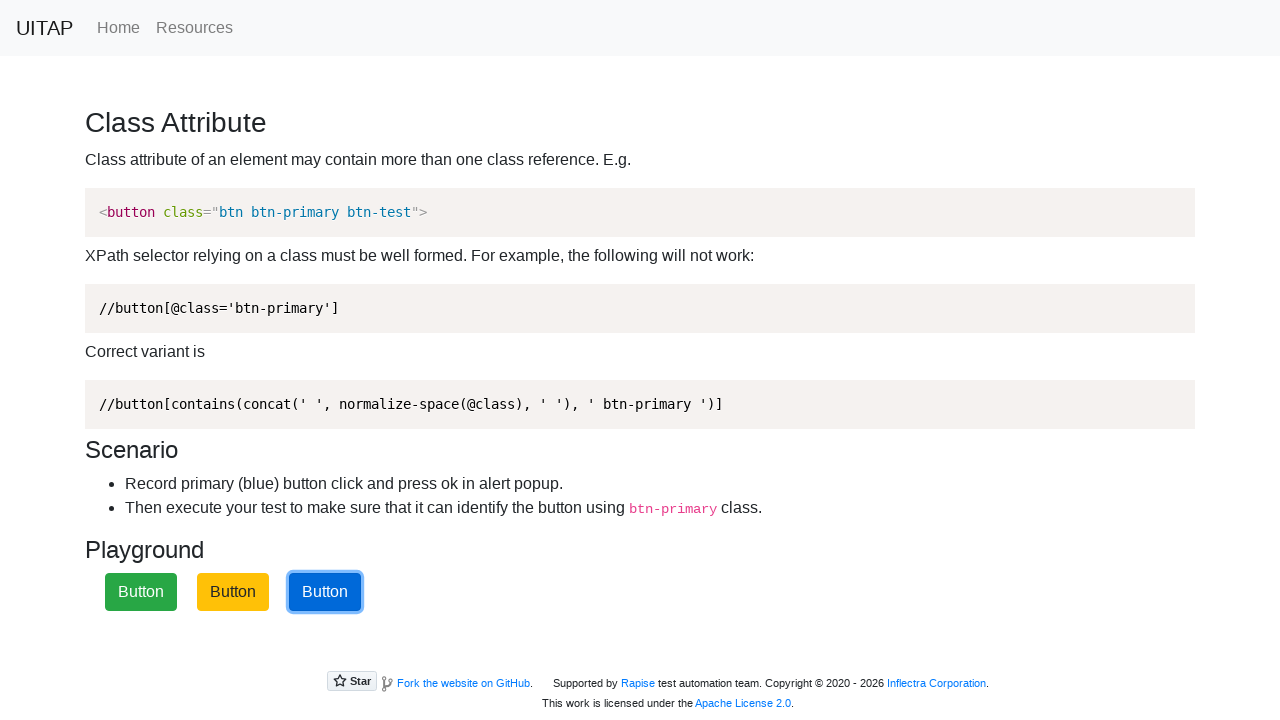

Waited 500ms for alert handling (iteration 1)
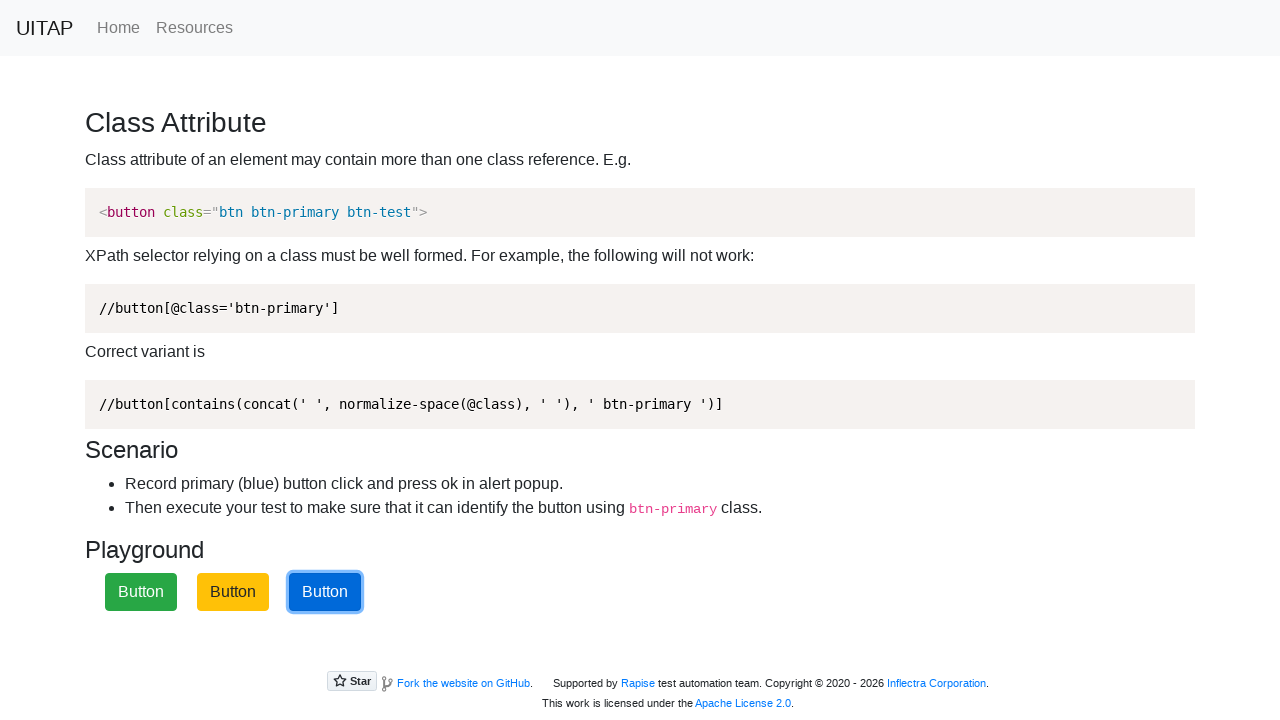

Clicked the blue button with btn-primary class (iteration 2) at (325, 592) on button.btn-primary
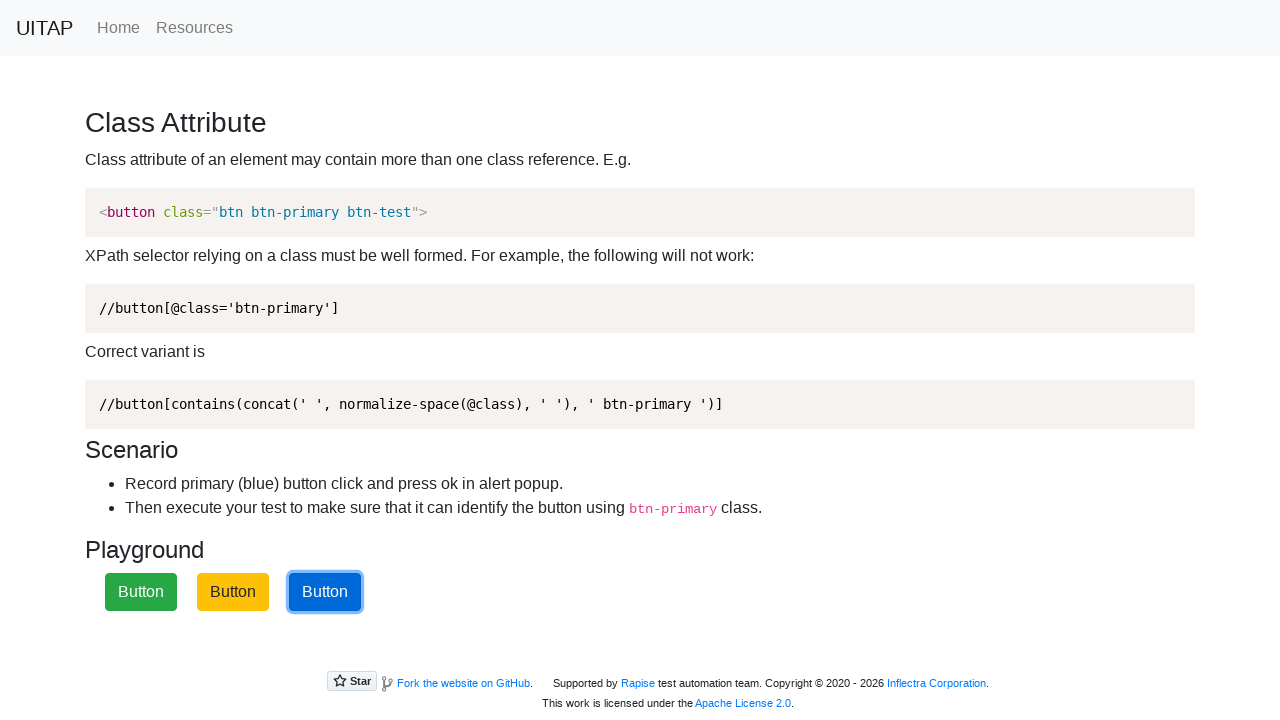

Waited 500ms for alert handling (iteration 2)
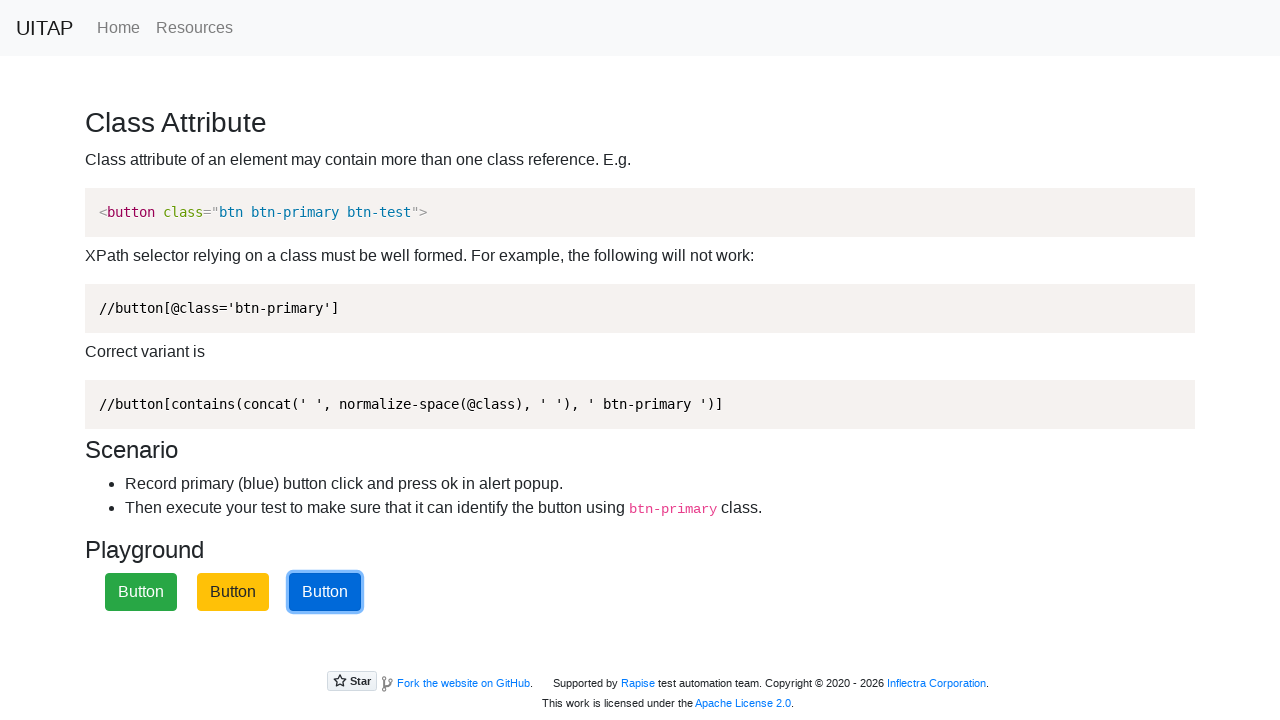

Clicked the blue button with btn-primary class (iteration 3) at (325, 592) on button.btn-primary
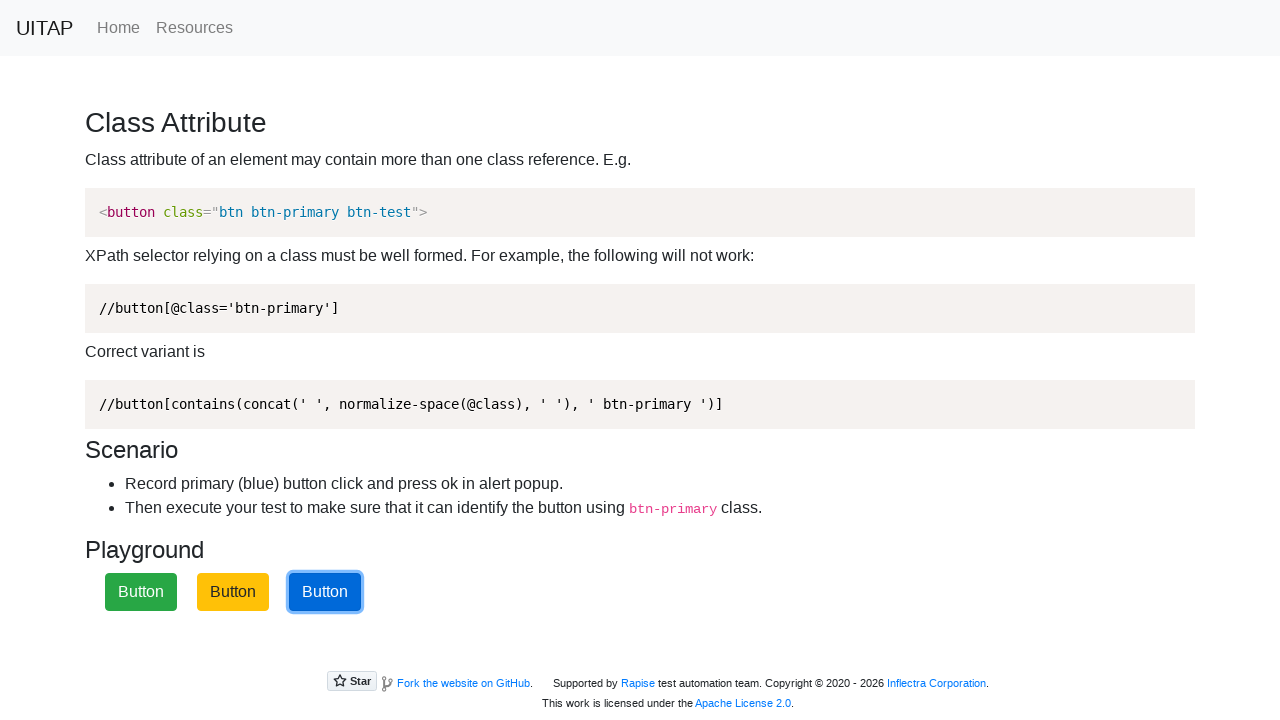

Waited 500ms for alert handling (iteration 3)
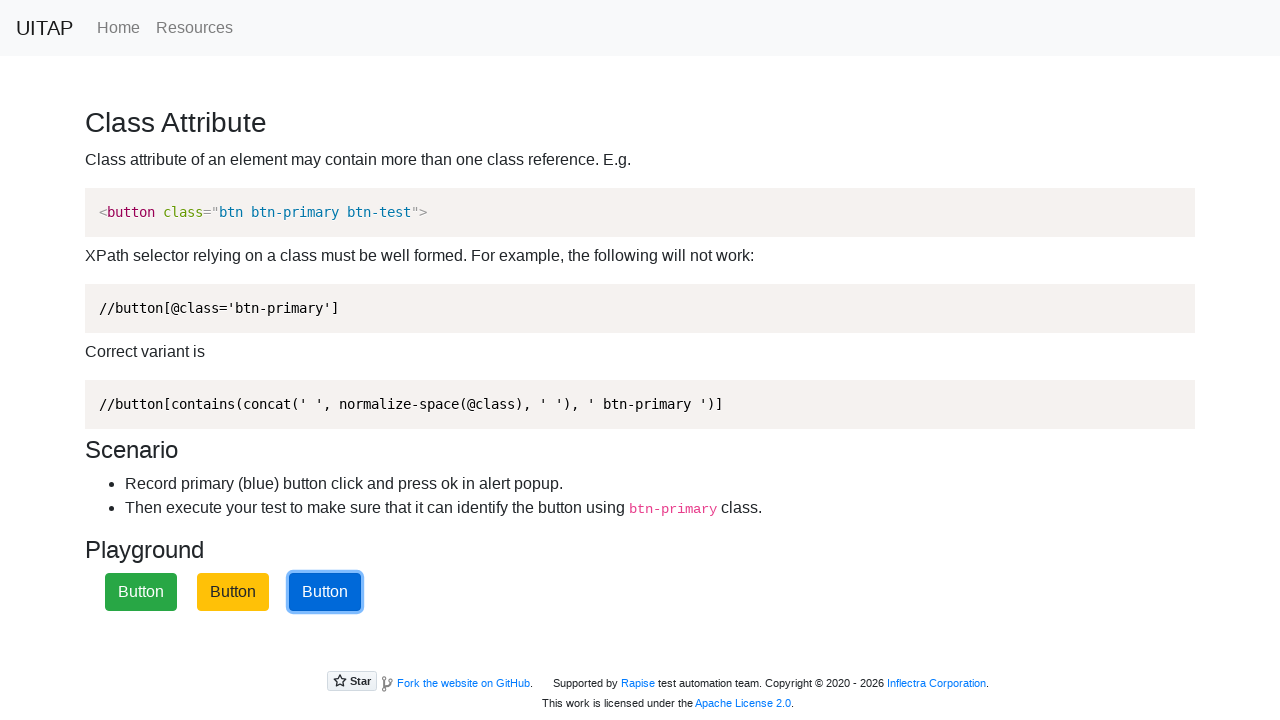

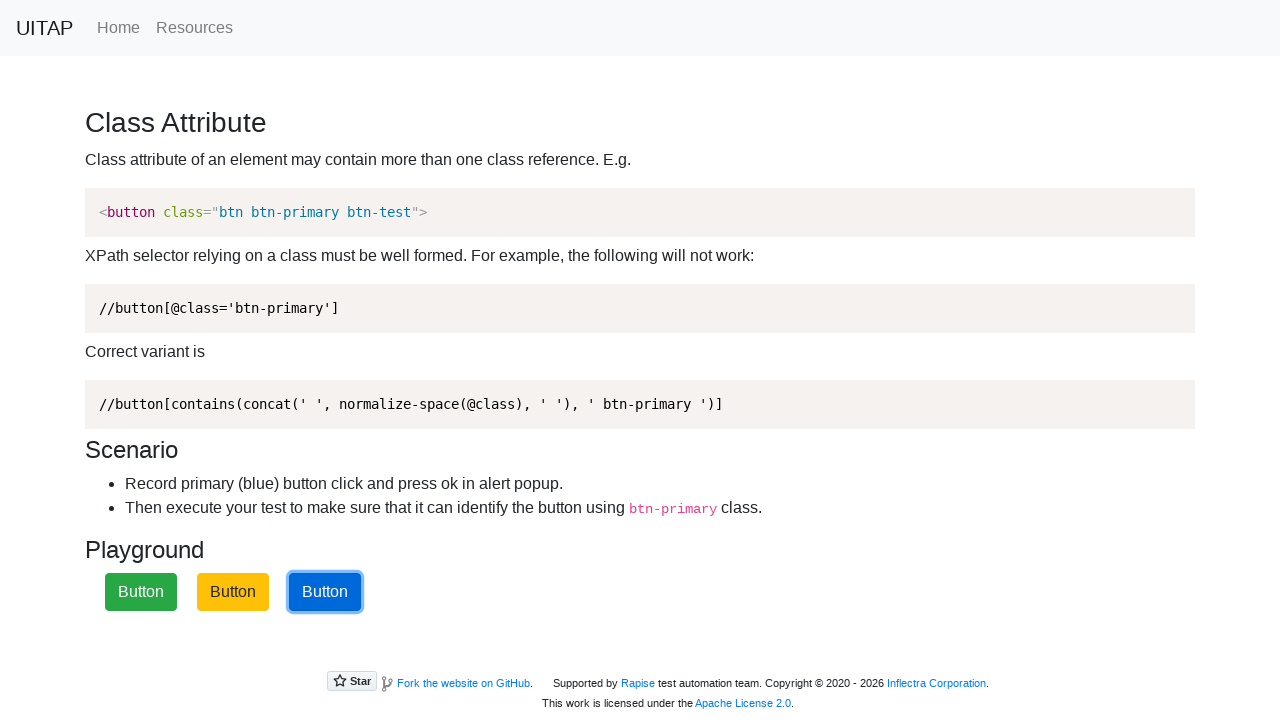